Tests window handling functionality by opening popup windows and navigating between multiple browser windows

Starting URL: http://omayo.blogspot.com/

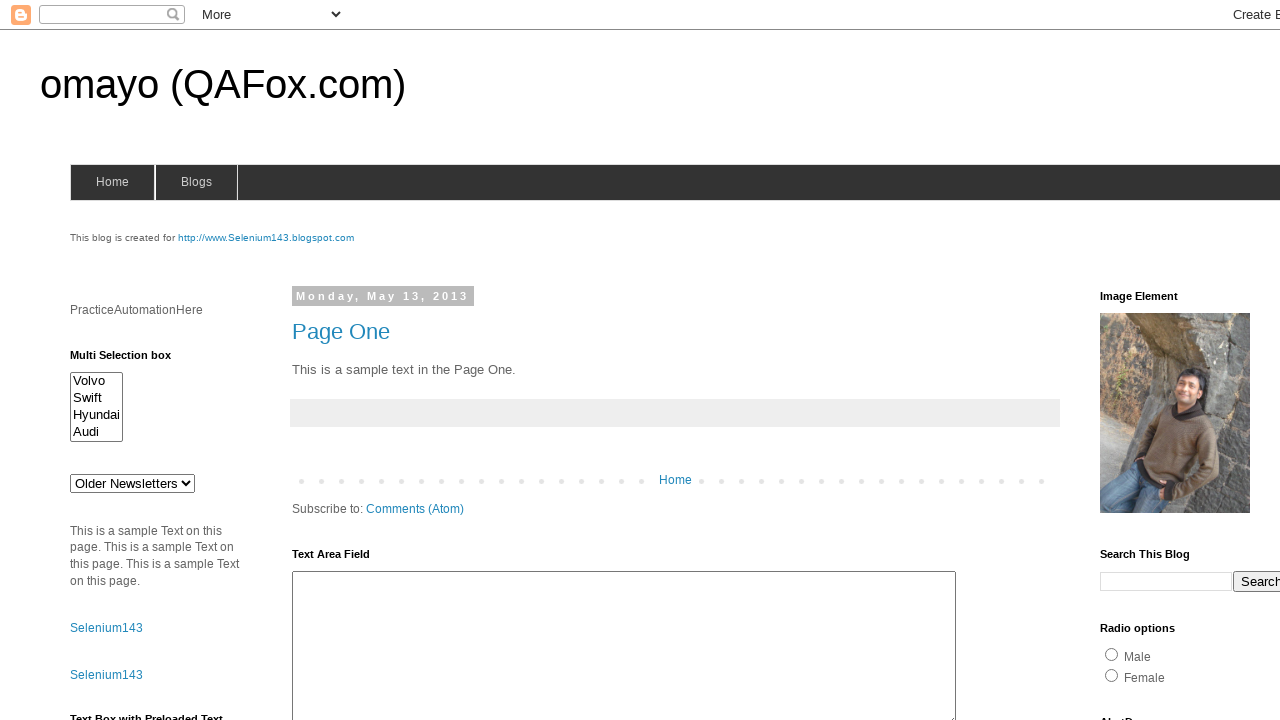

Clicked 'Open a popup window' link at (132, 360) on a:has-text('Open a popup window')
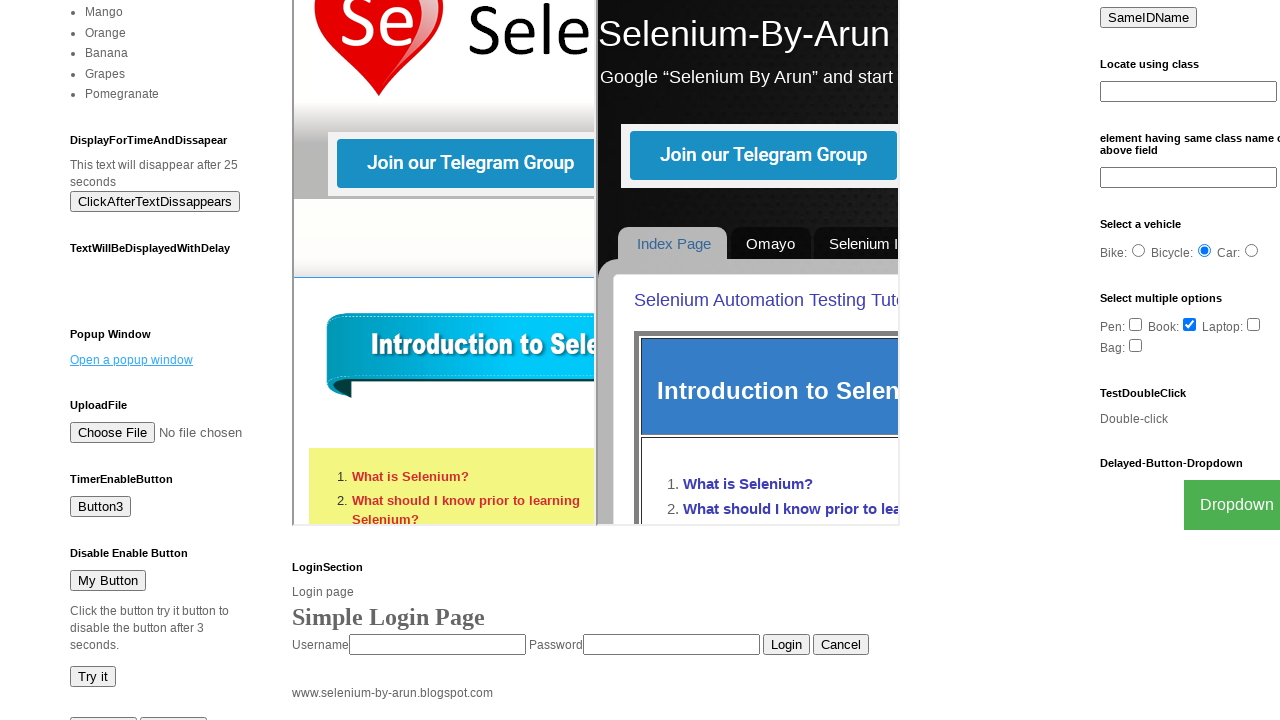

Clicked 'SeleniumTutorial' link at (116, 360) on a:has-text('SeleniumTutorial')
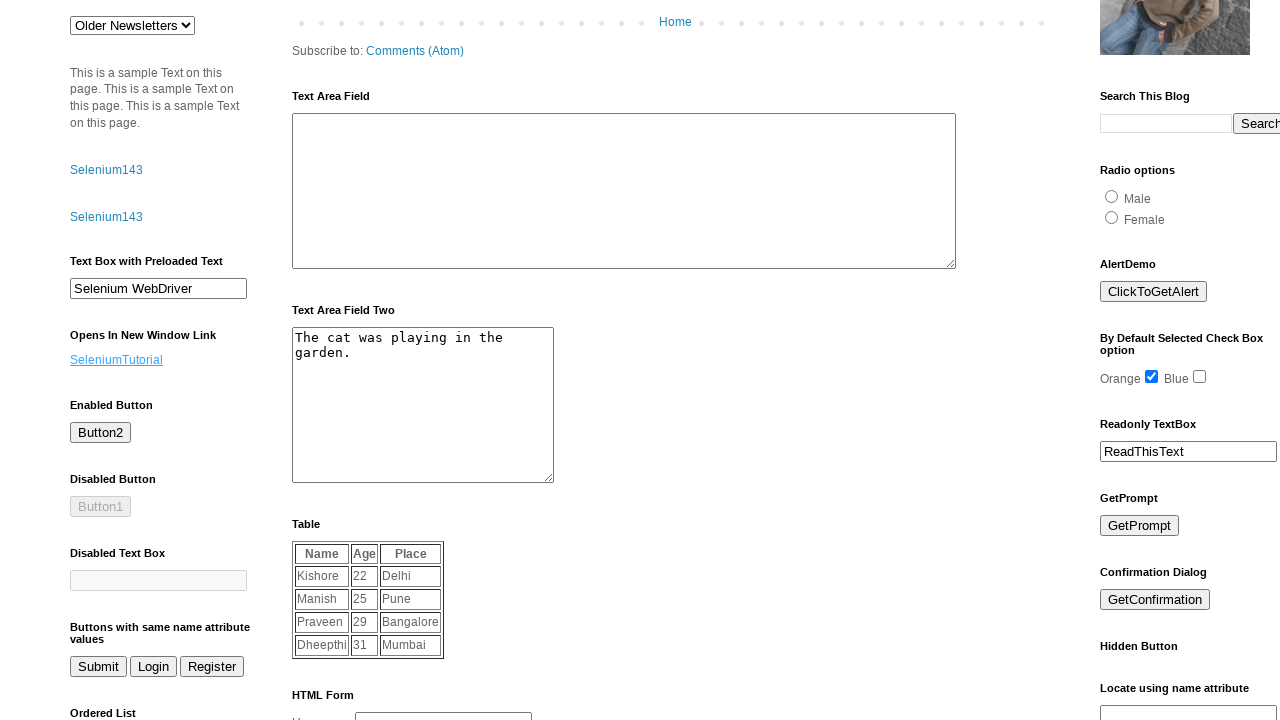

Waited 2 seconds for new windows to be created
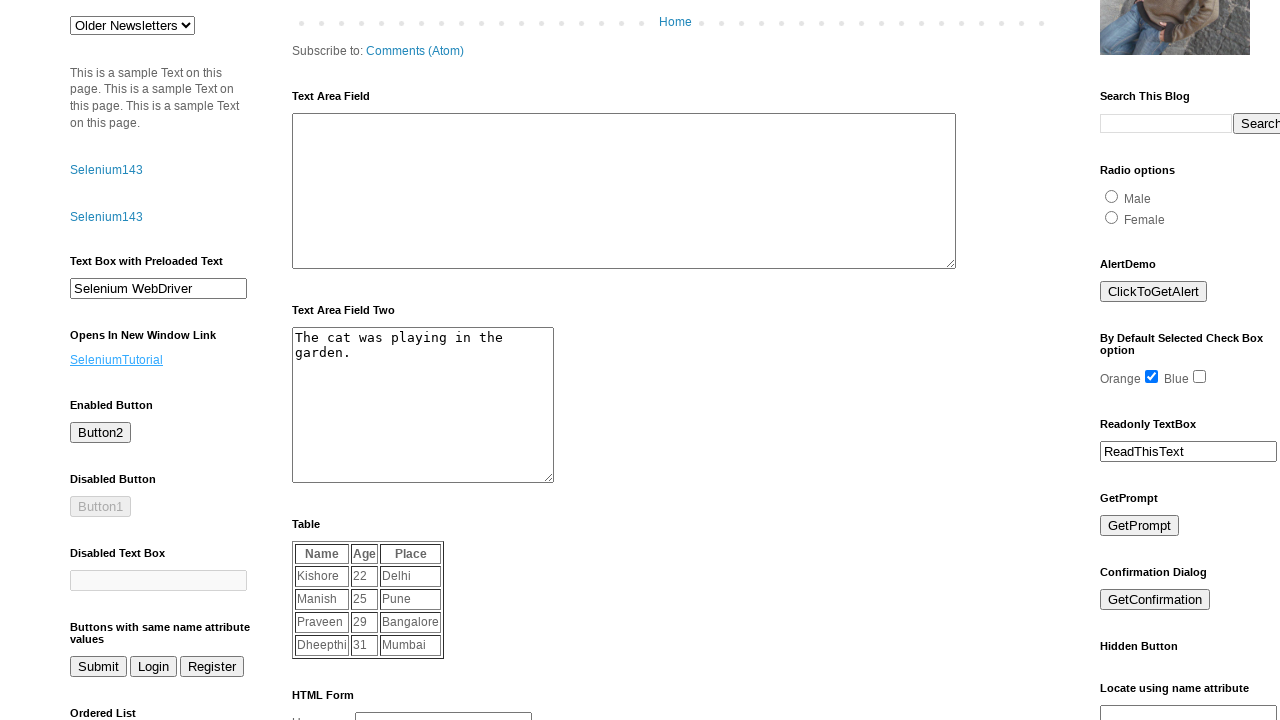

Retrieved all open windows/pages - total count: 3
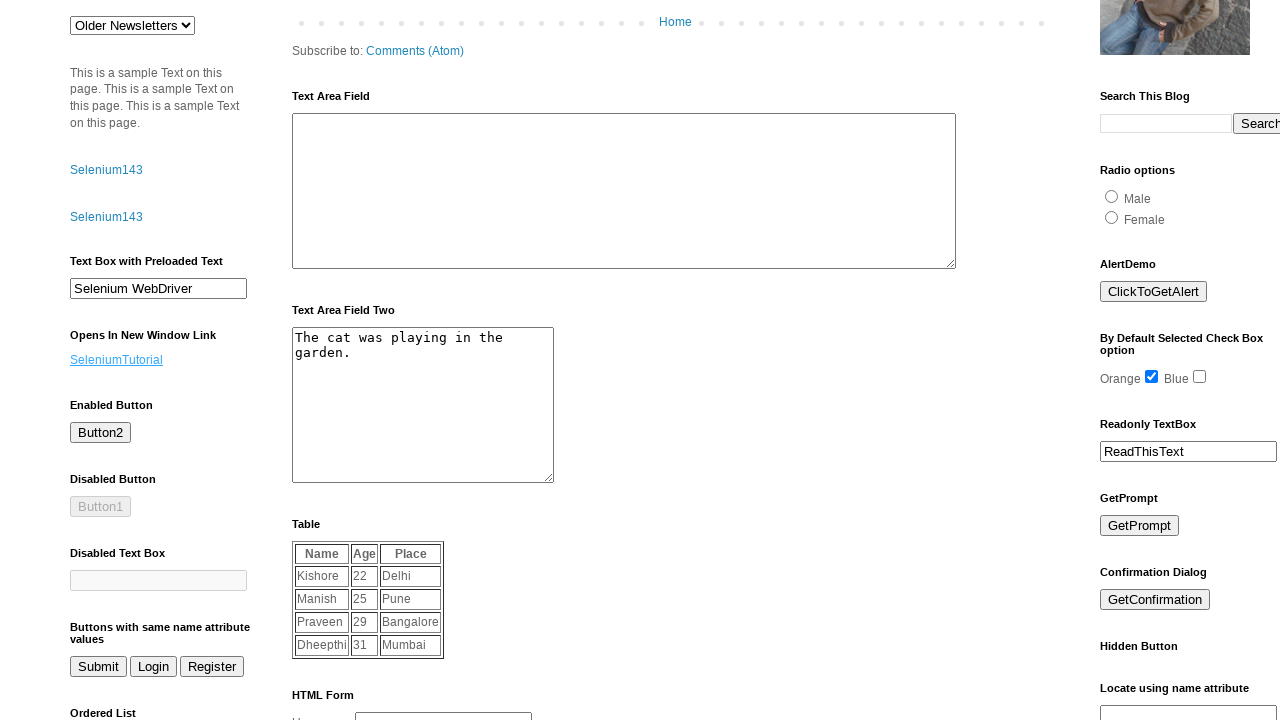

Identified parent window with URL: http://omayo.blogspot.com/
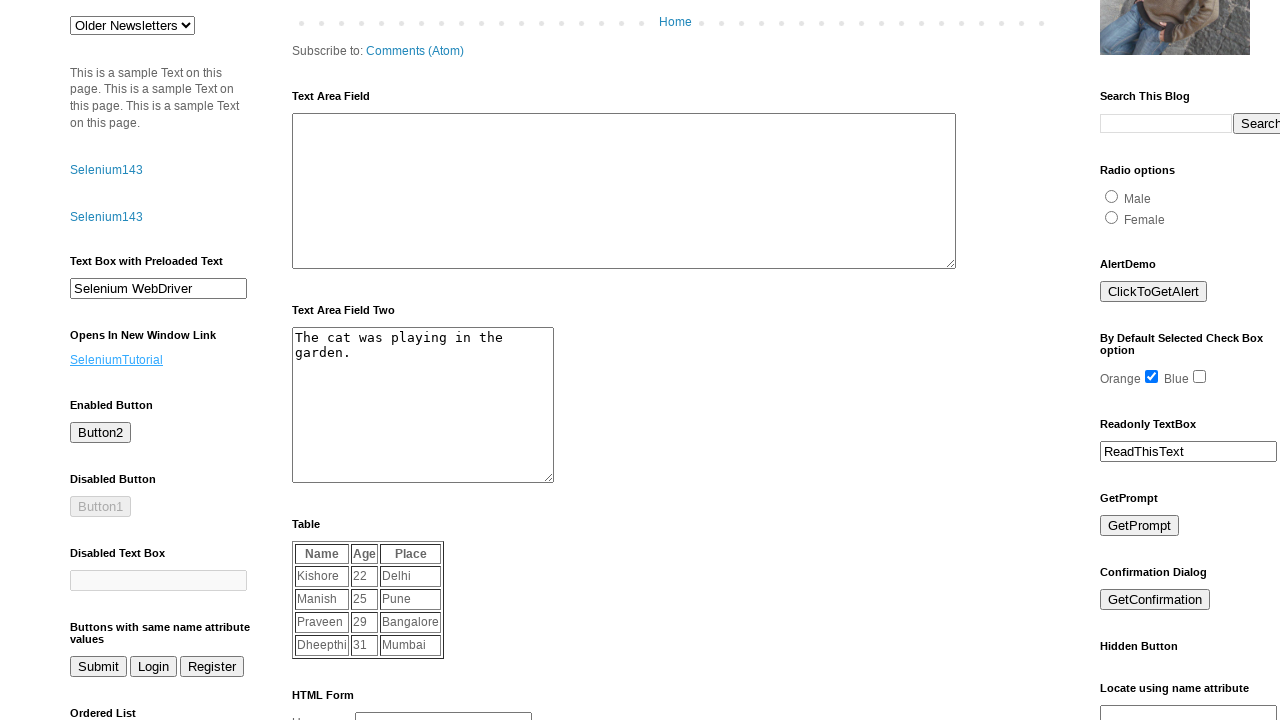

Identified child window 1 with URL: https://the-internet.herokuapp.com/windows/new
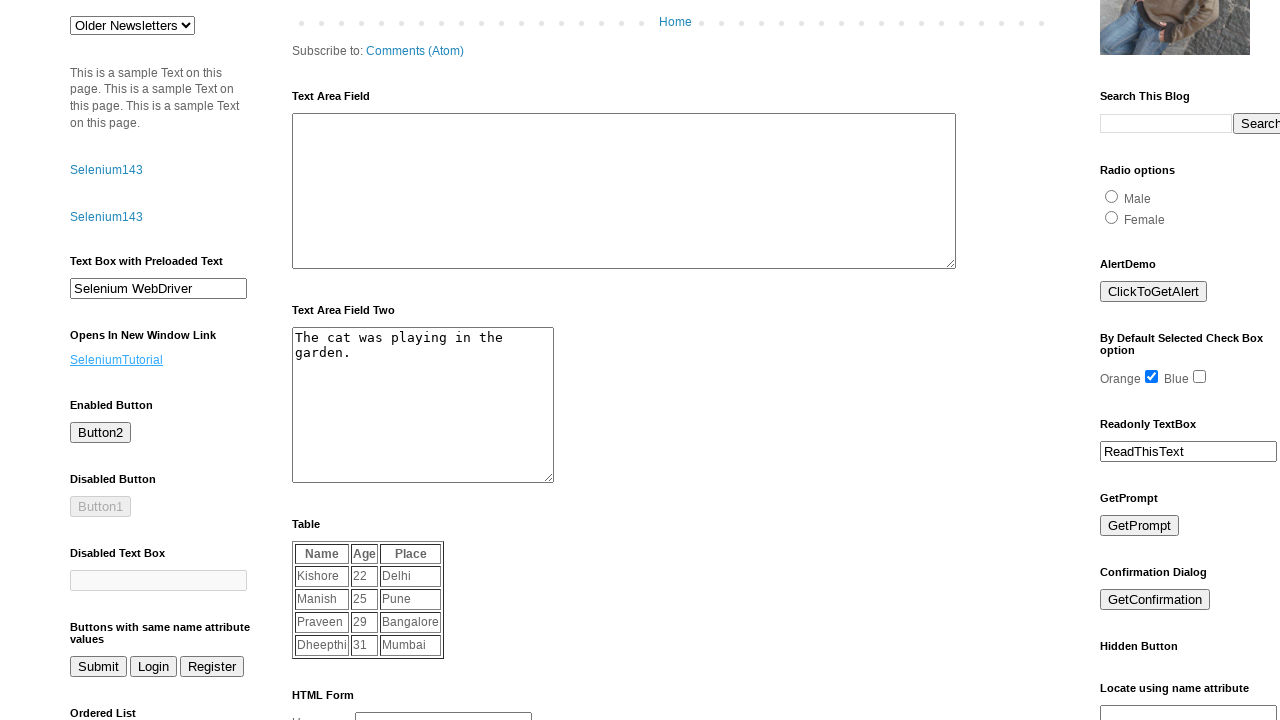

Identified child window 2 with URL: http://selenium143.blogspot.com/
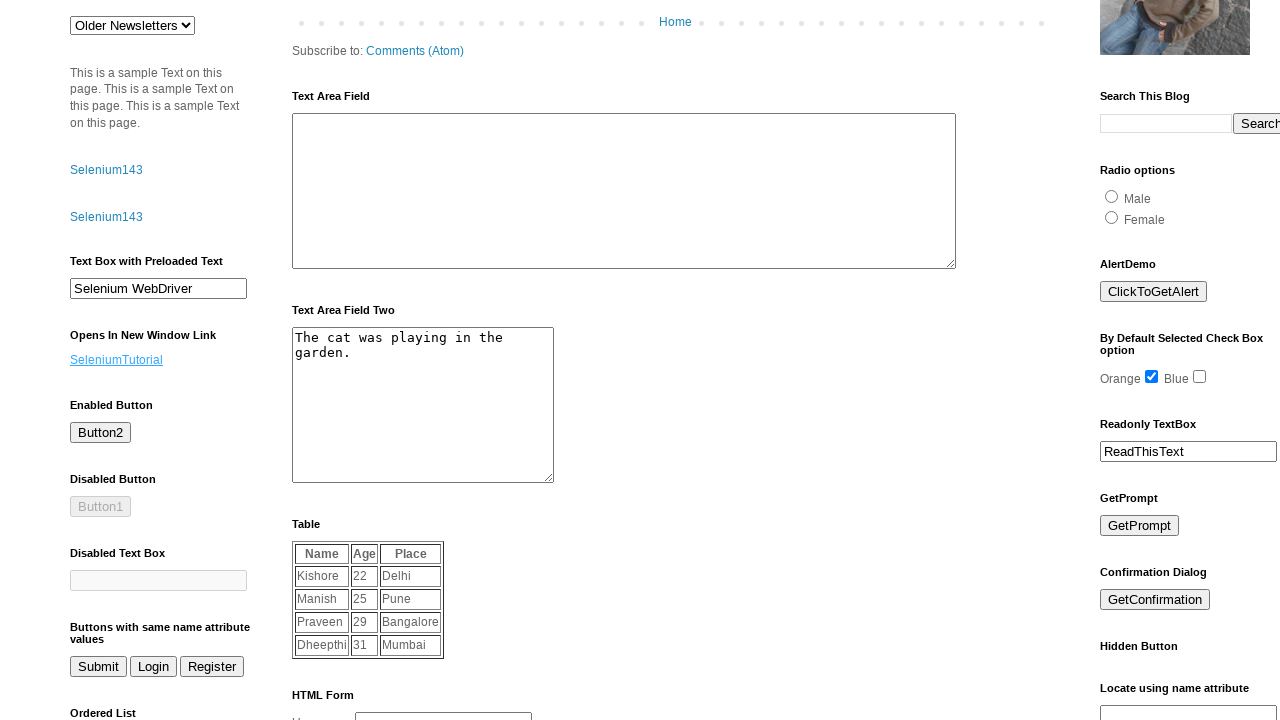

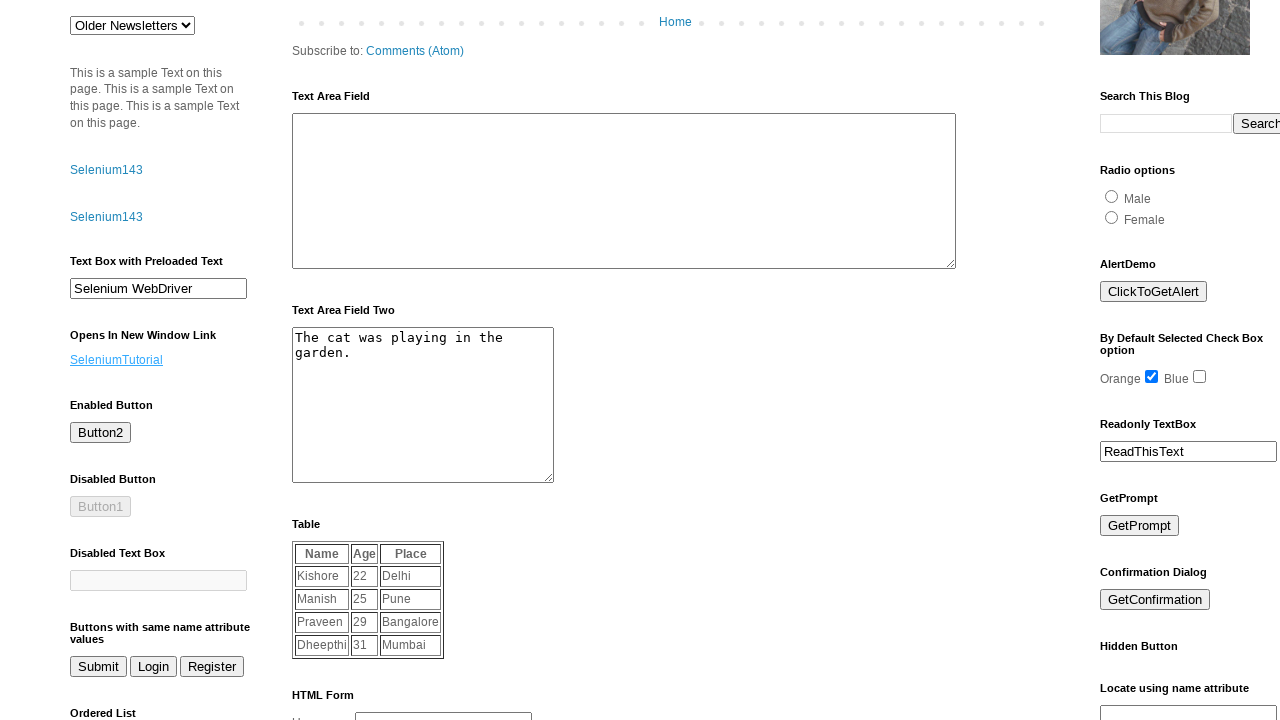